Tests URL blocking functionality by blocking a specific image URL and verifying the page loads correctly without that resource. Uses route interception to block a hands-on icon image.

Starting URL: https://bonigarcia.dev/selenium-webdriver-java/

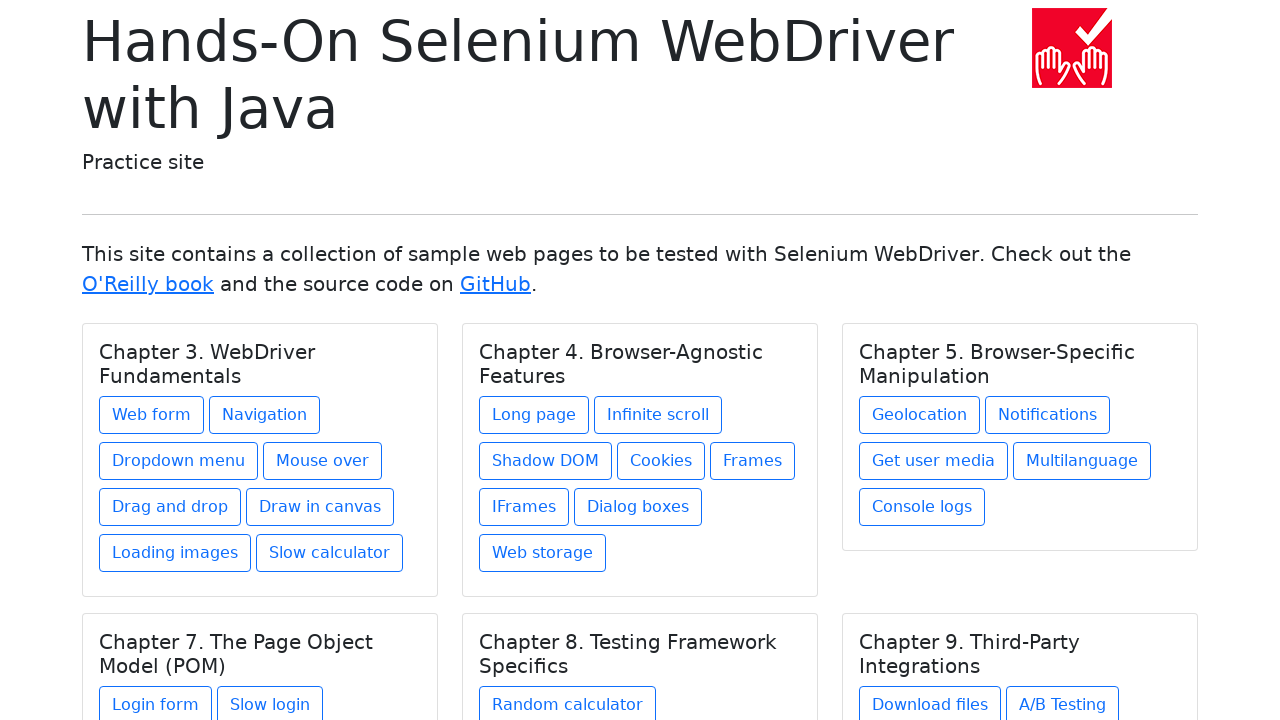

Set up route interception to block hands-on-icon.png image
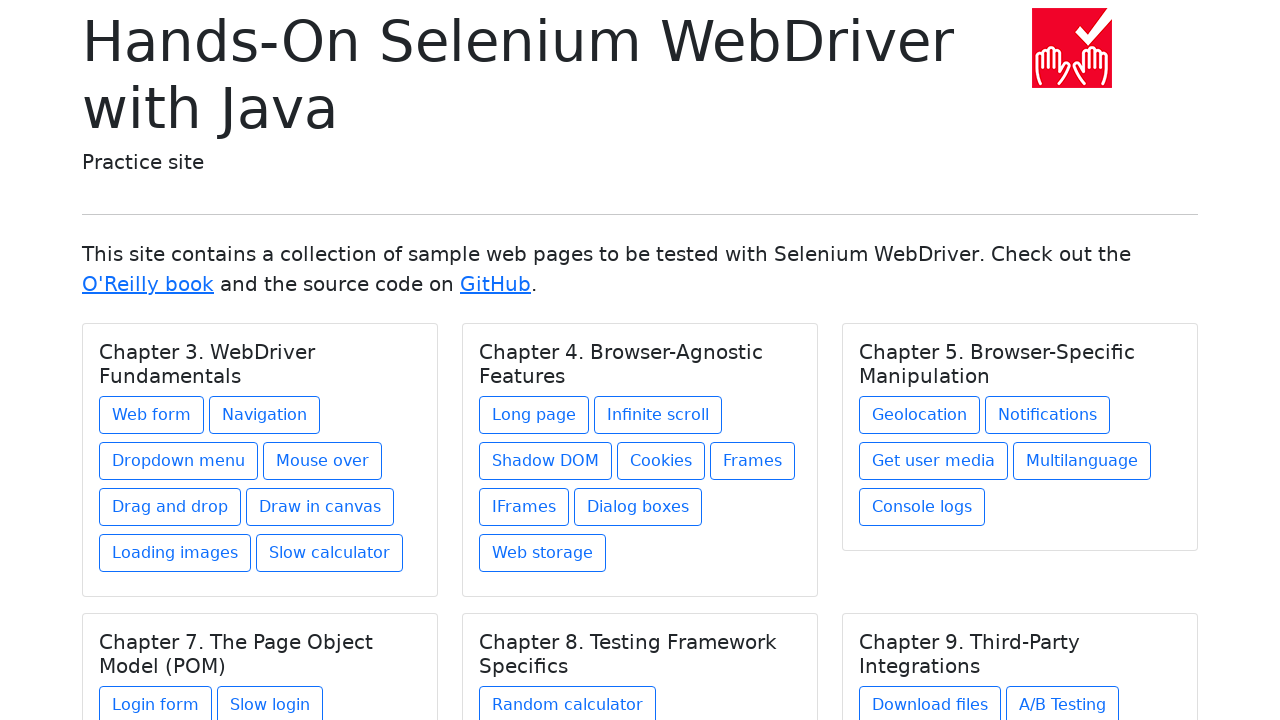

Navigated to https://bonigarcia.dev/selenium-webdriver-java/
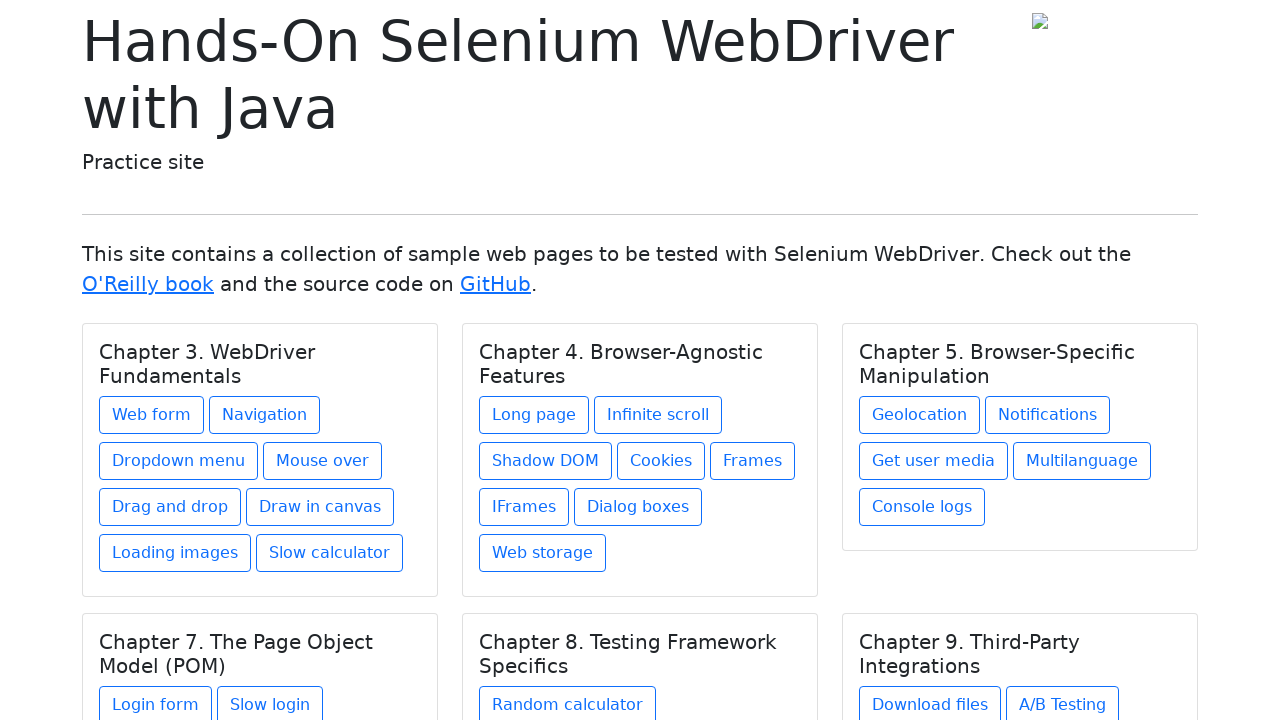

Verified page title contains 'Selenium WebDriver'
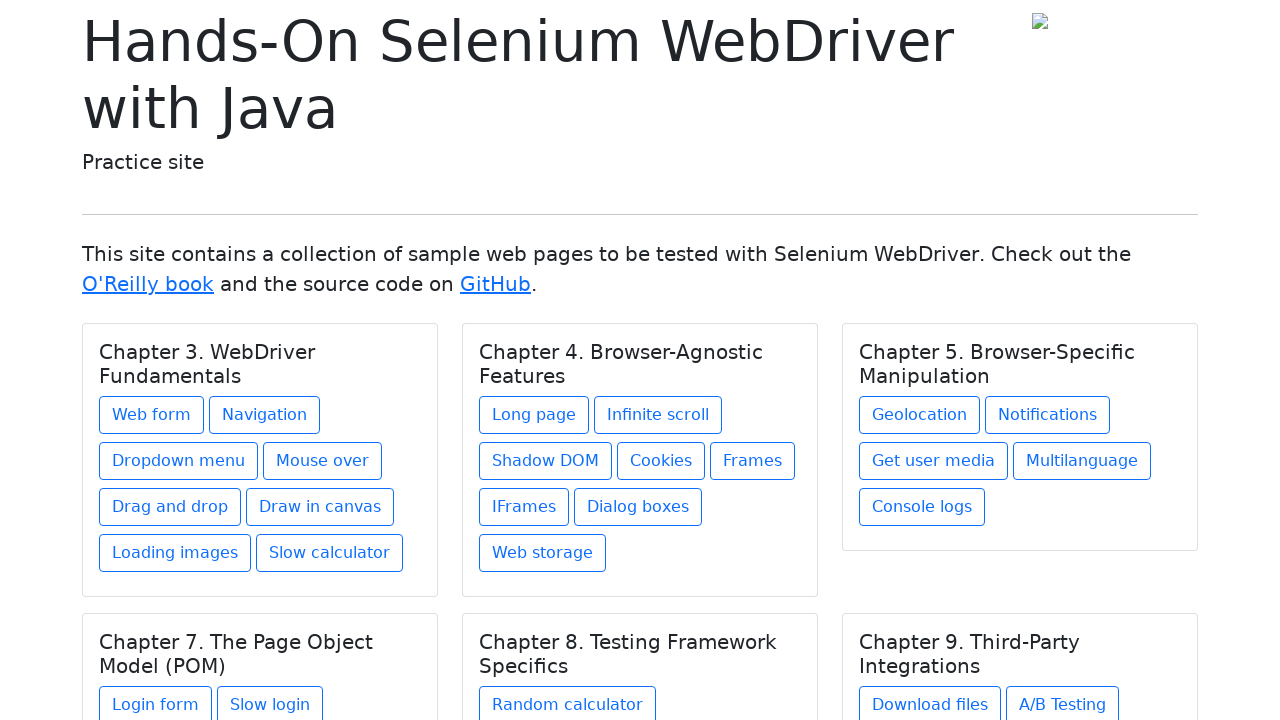

Waited for page to reach networkidle state
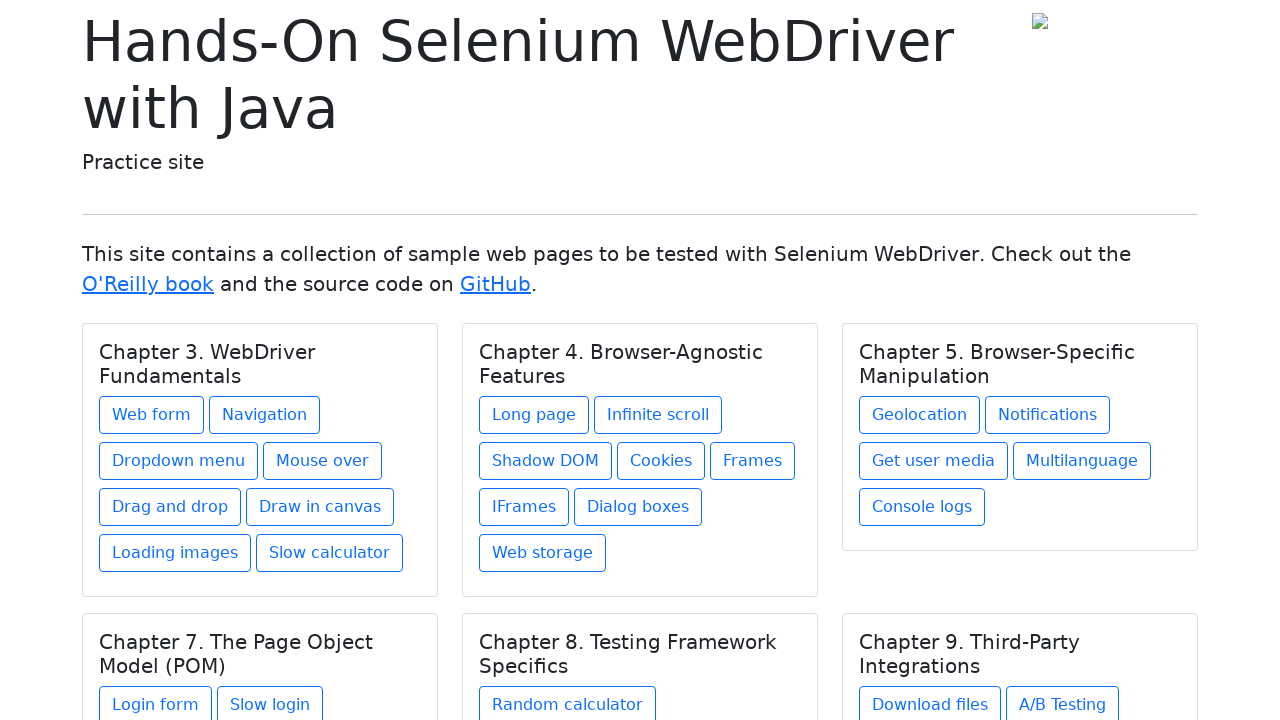

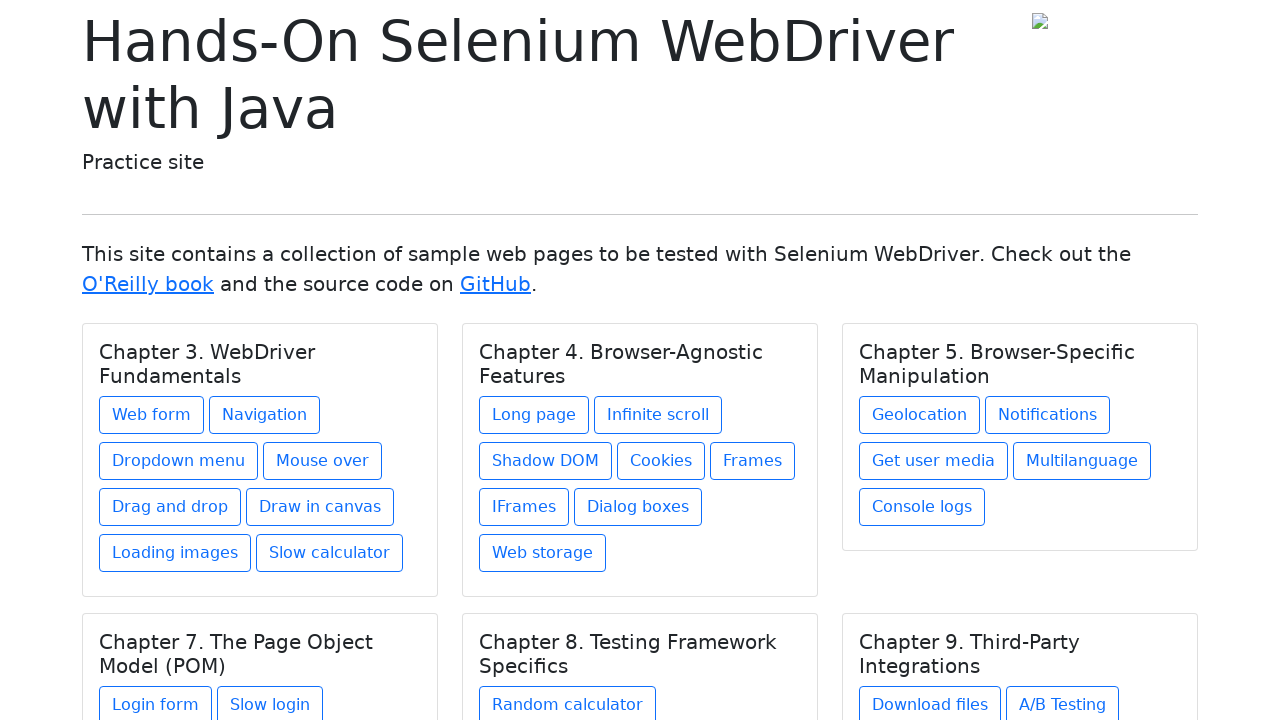